Tests browser zoom functionality by executing JavaScript to change the page zoom level to 300% and then back to 100%

Starting URL: http://selenium-python.readthedocs.io/

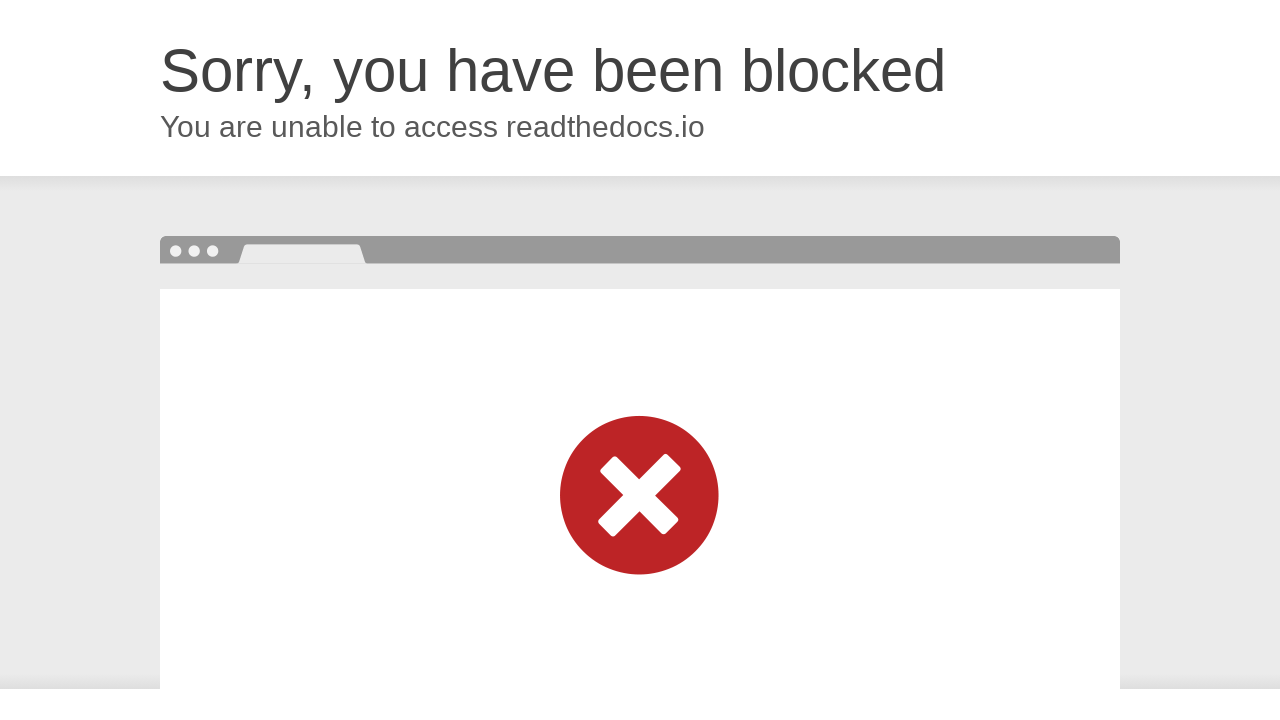

Set page zoom level to 300% using JavaScript
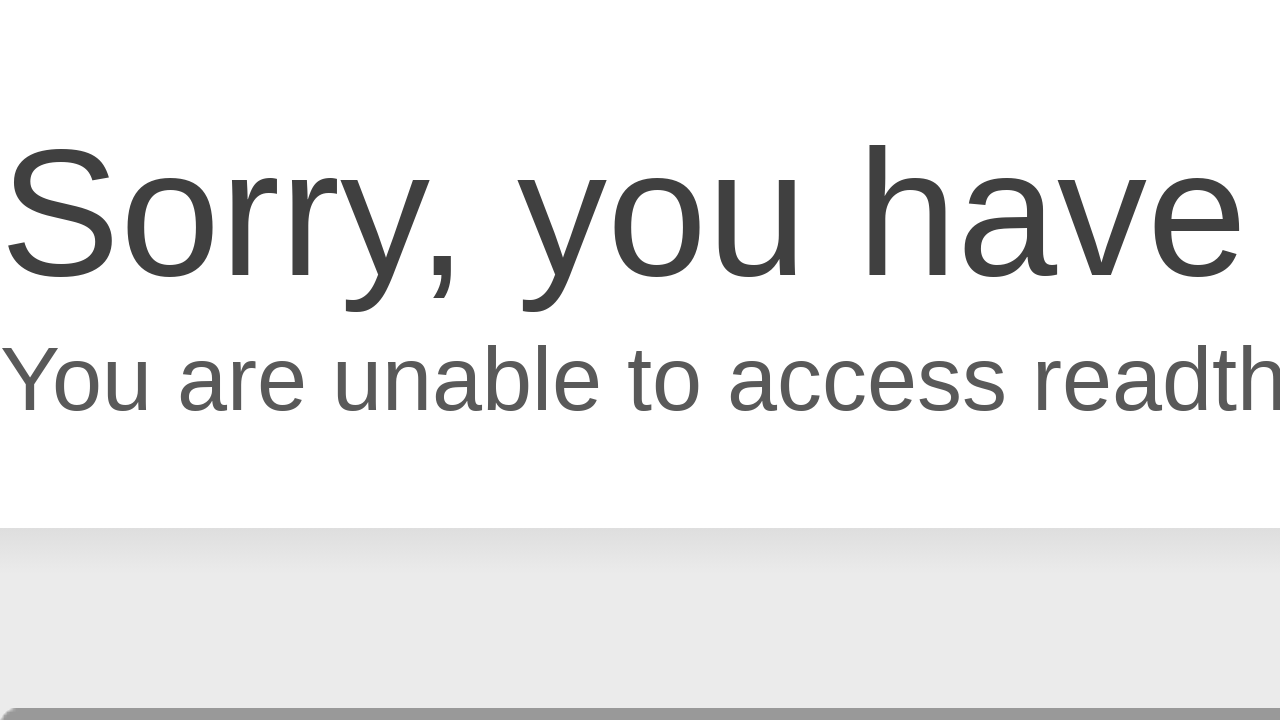

Waited 3 seconds to observe zoom effect at 300%
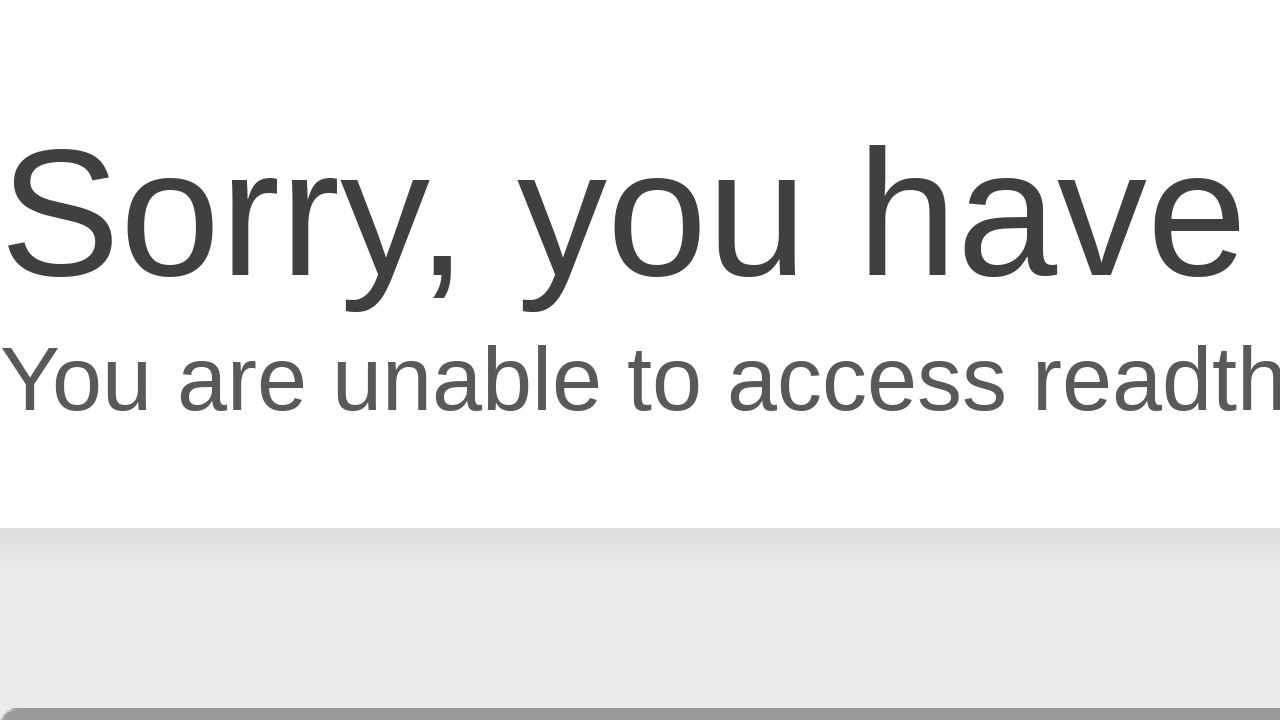

Reset page zoom level back to 100% using JavaScript
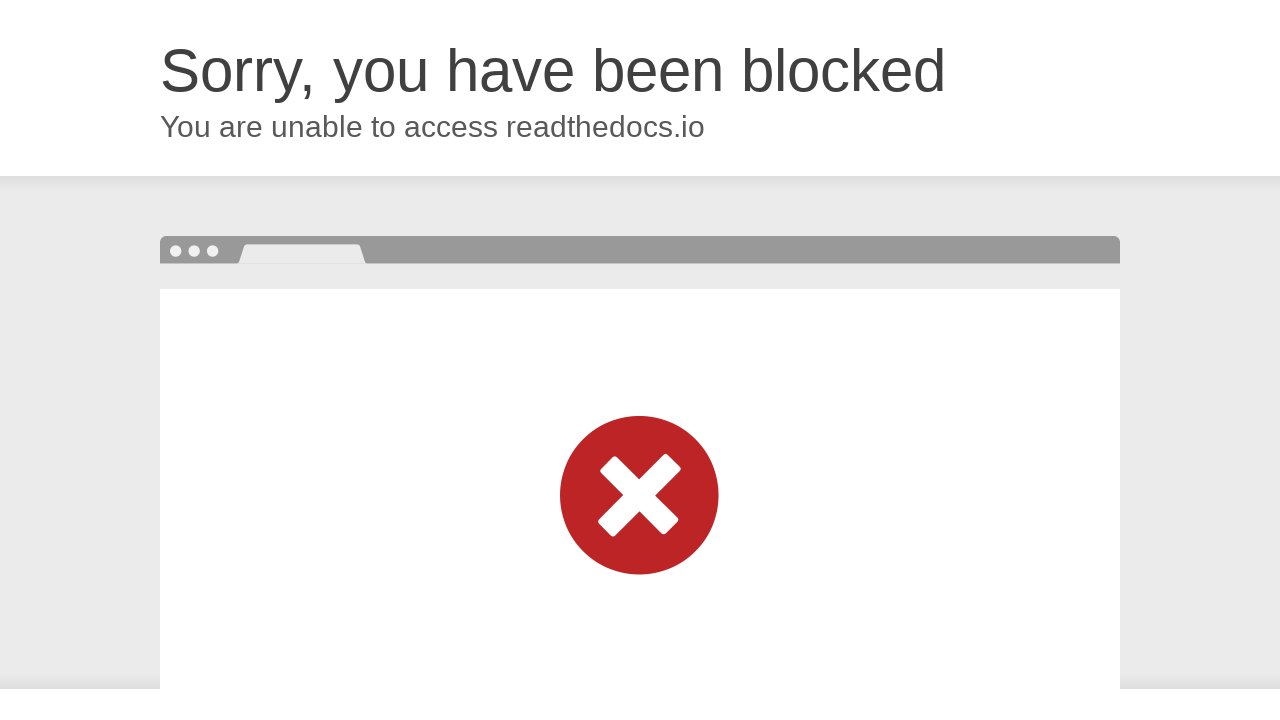

Waited 2 seconds to observe zoom reset at 100%
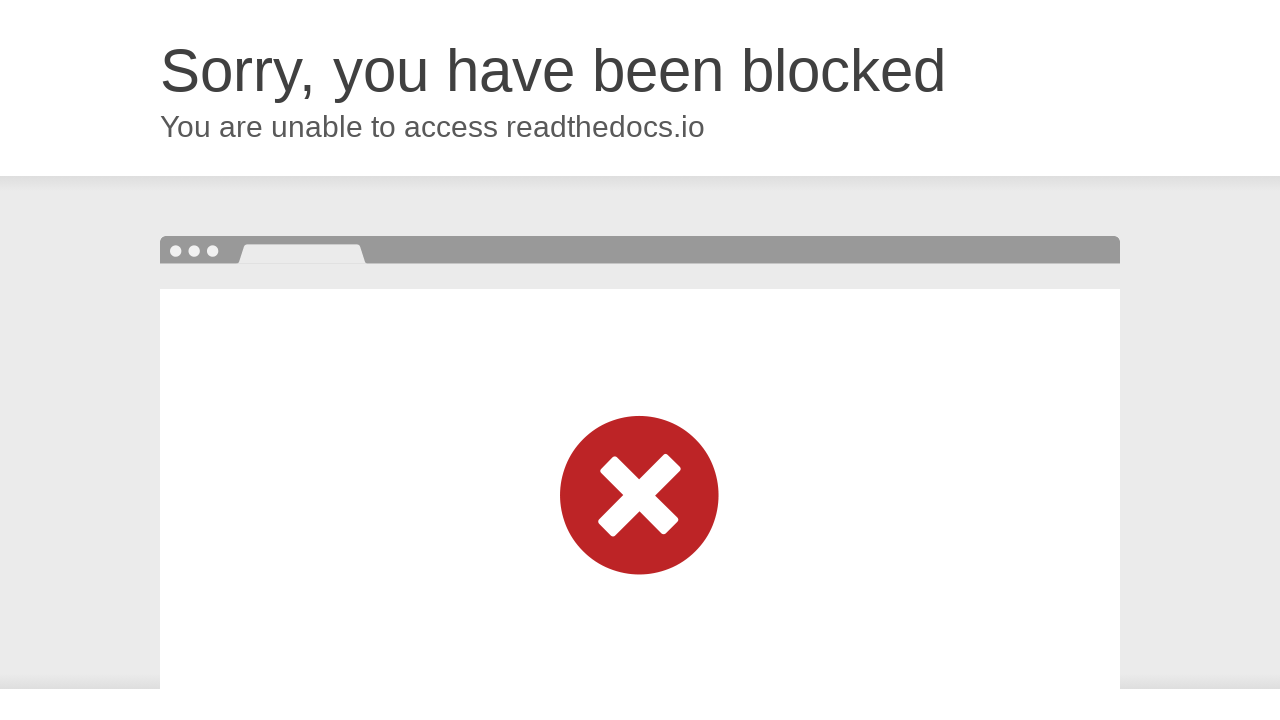

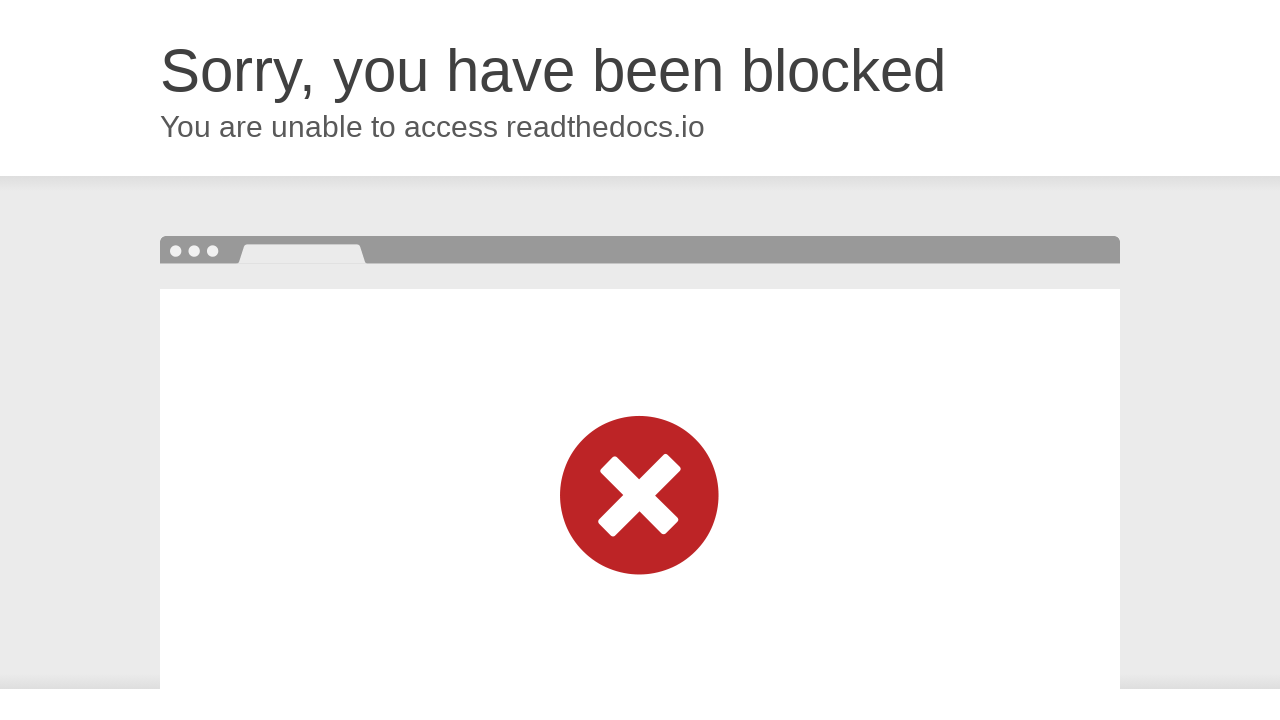